Tests date selection on SpiceJet booking page by setting a date value using JavaScript execution on the date picker element

Starting URL: https://www.spicejet.com/

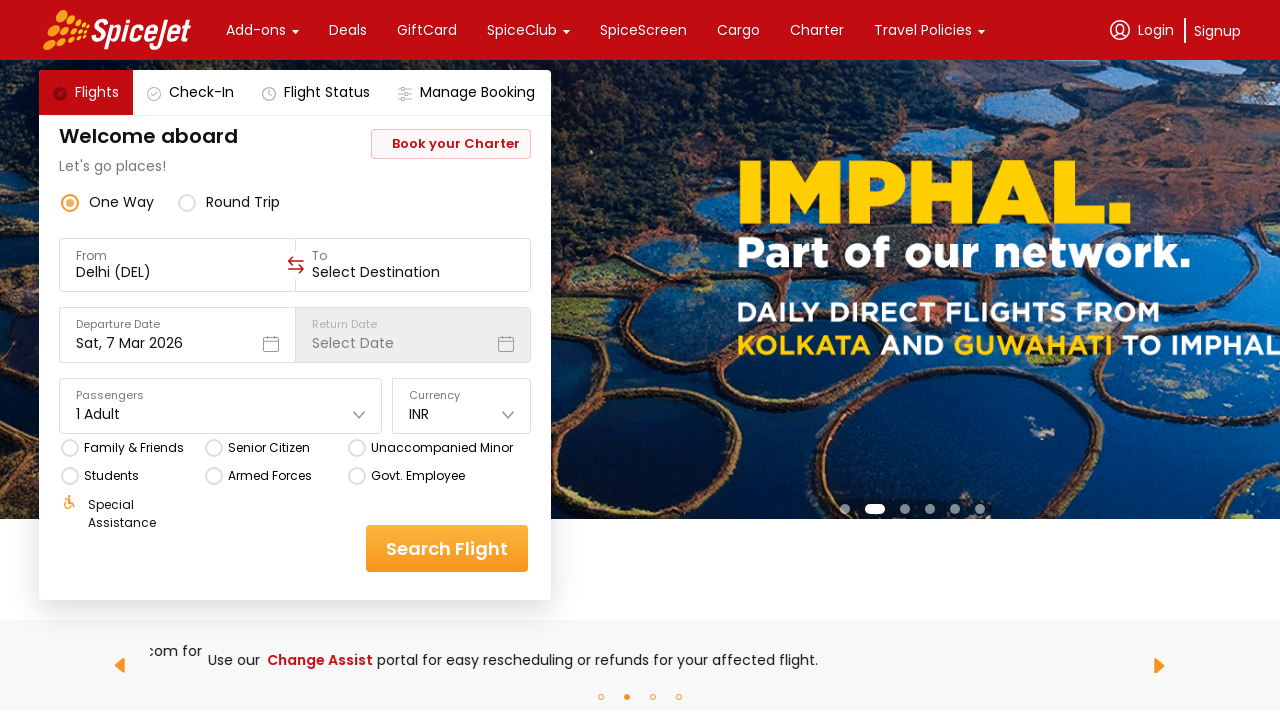

Date picker element is now visible
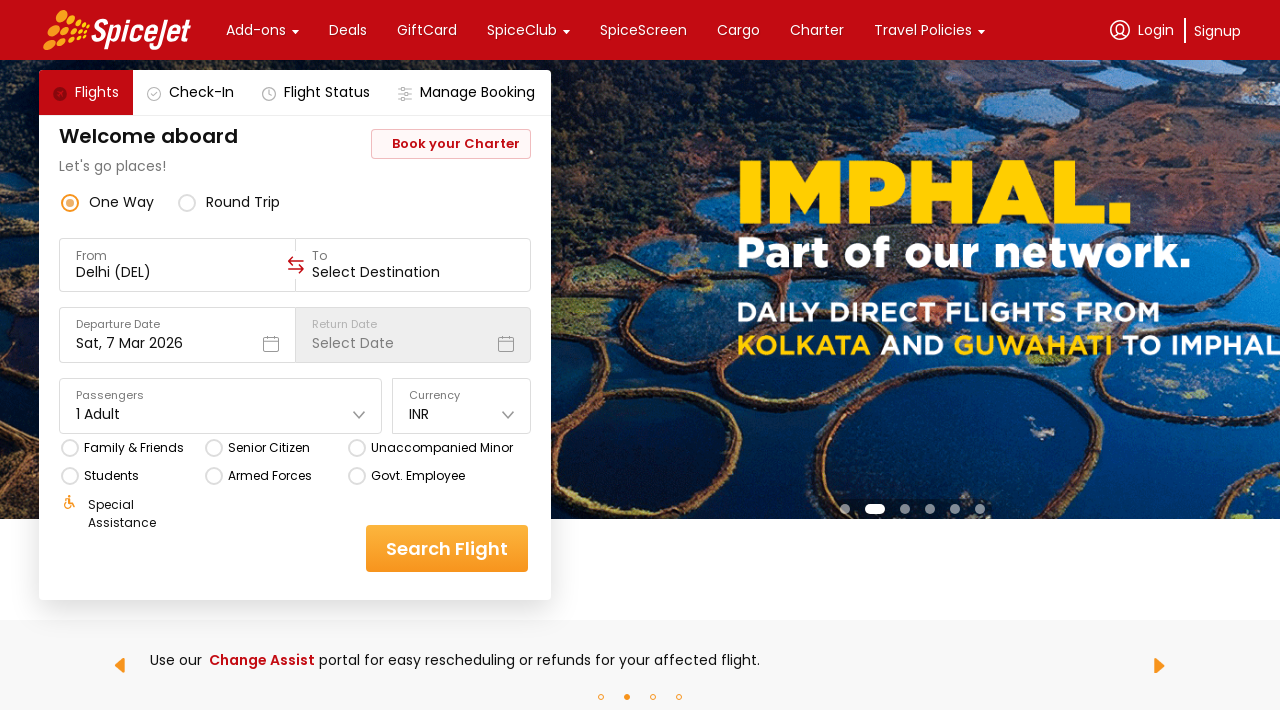

Set date value to 15-08-2024 using JavaScript execution on date picker element
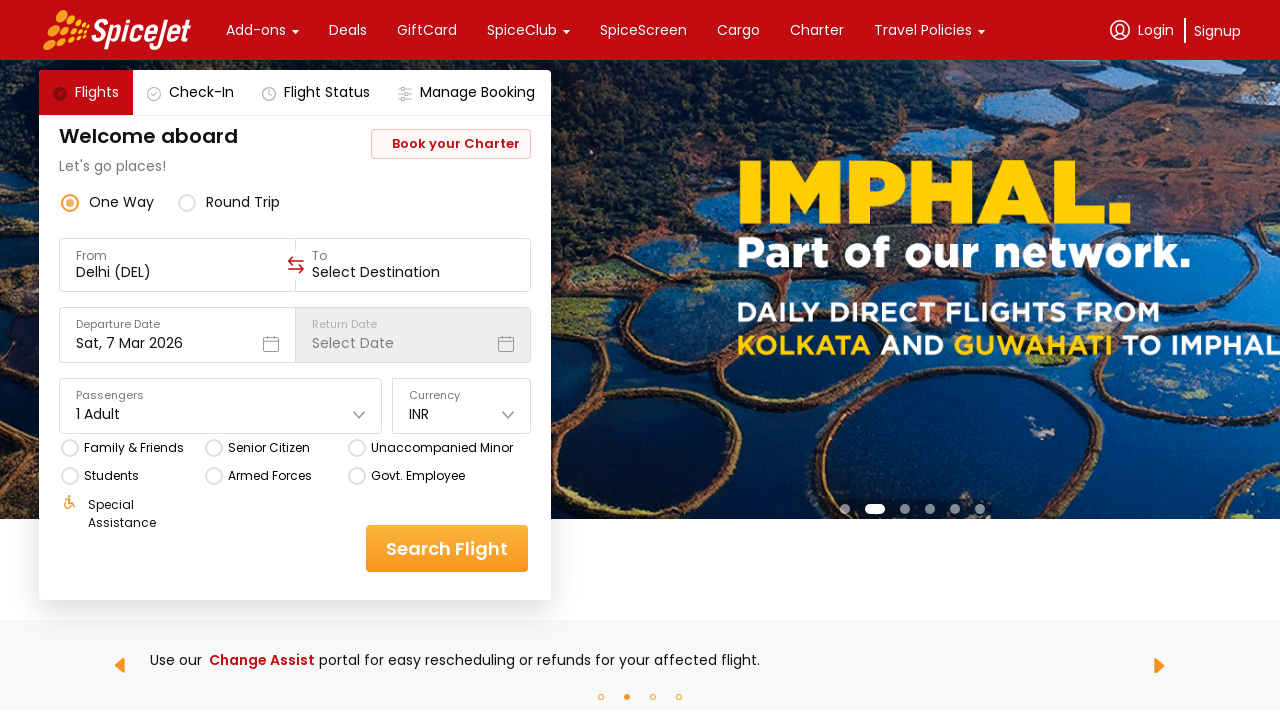

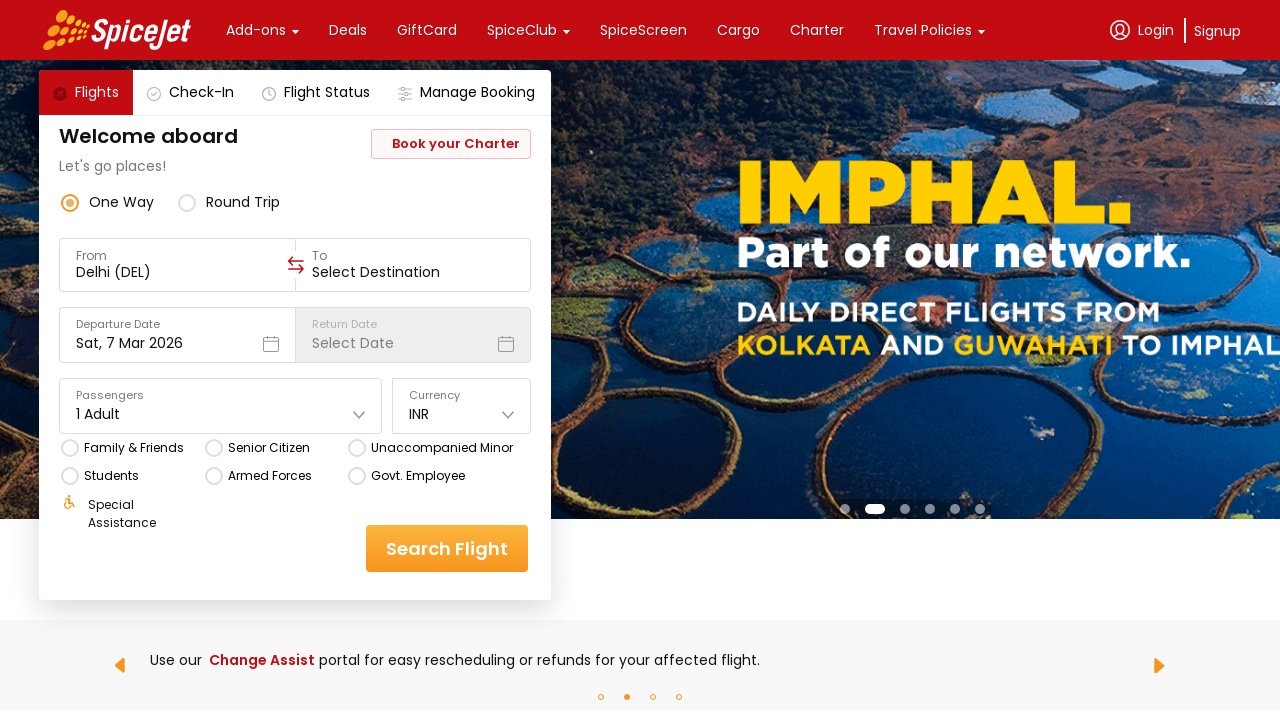